Tests a math quiz form by reading a value from the page, calculating the answer using a logarithmic formula, filling in the result, selecting required checkbox and radio button options, and submitting the form.

Starting URL: https://suninjuly.github.io/math.html

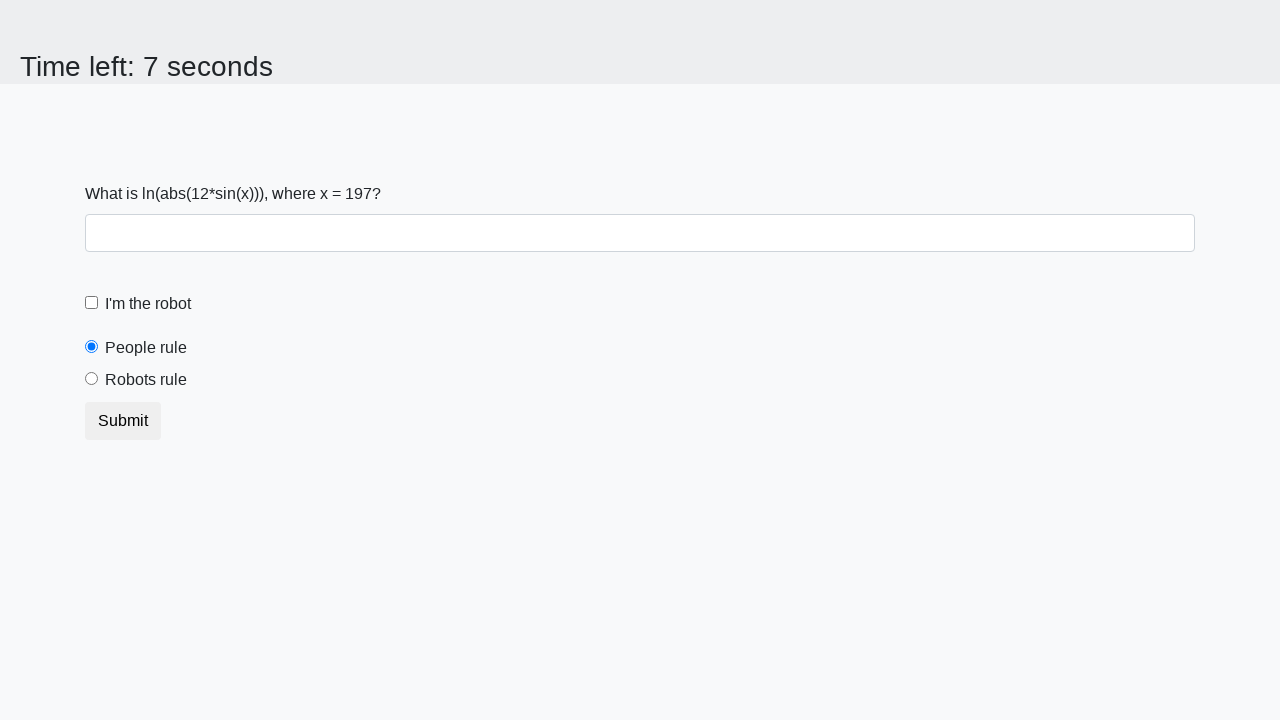

Retrieved X value from the page
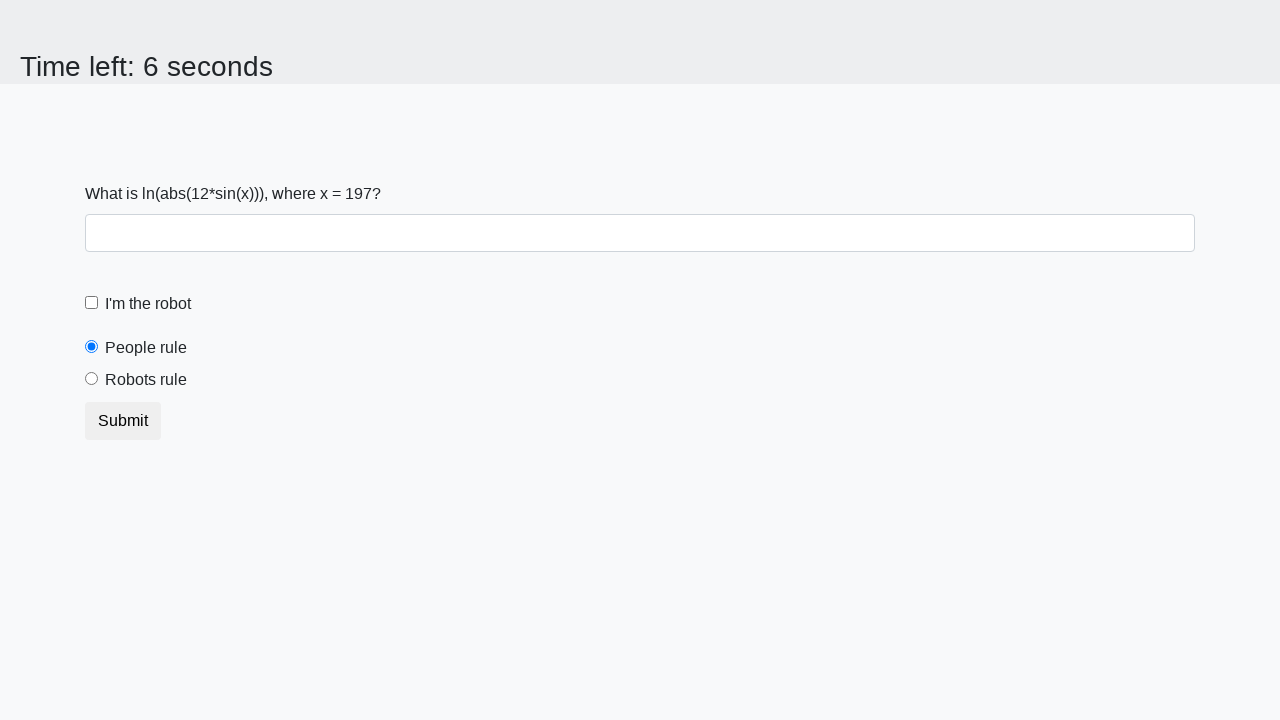

Calculated answer using logarithmic formula: y = log(abs(12*sin(x)))
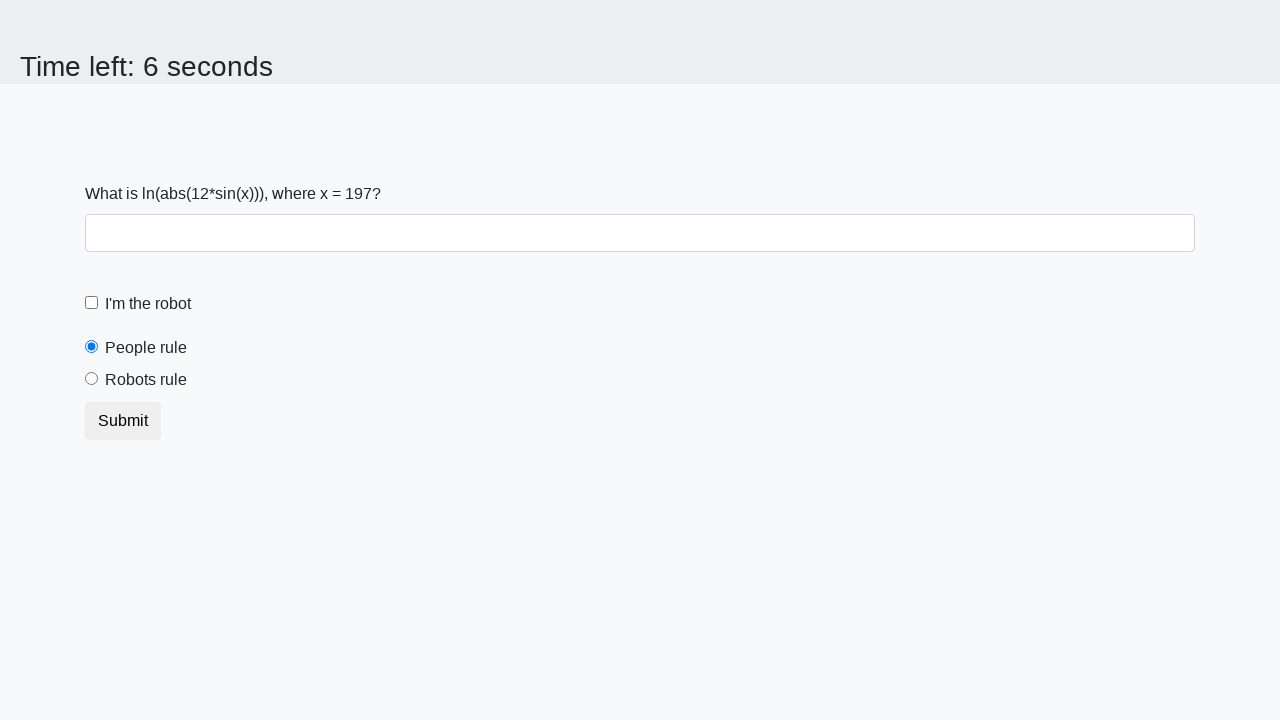

Filled answer field with calculated value on #answer
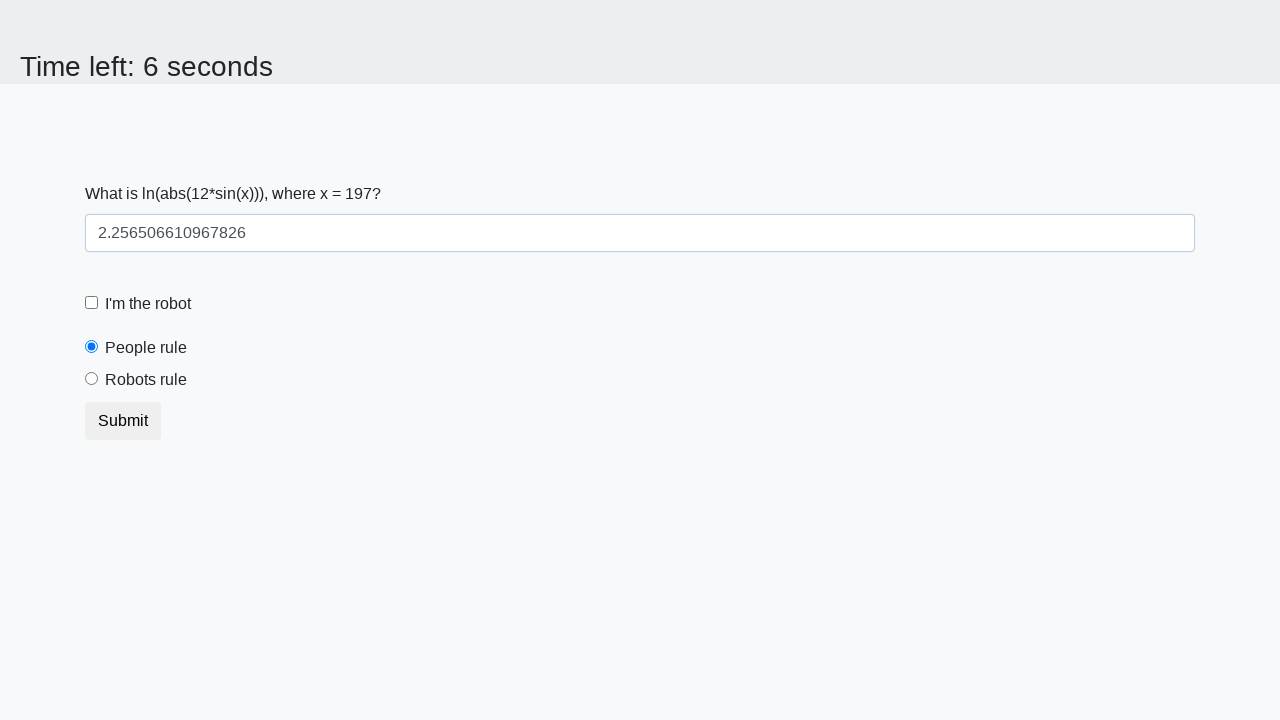

Clicked robot checkbox at (92, 303) on #robotCheckbox
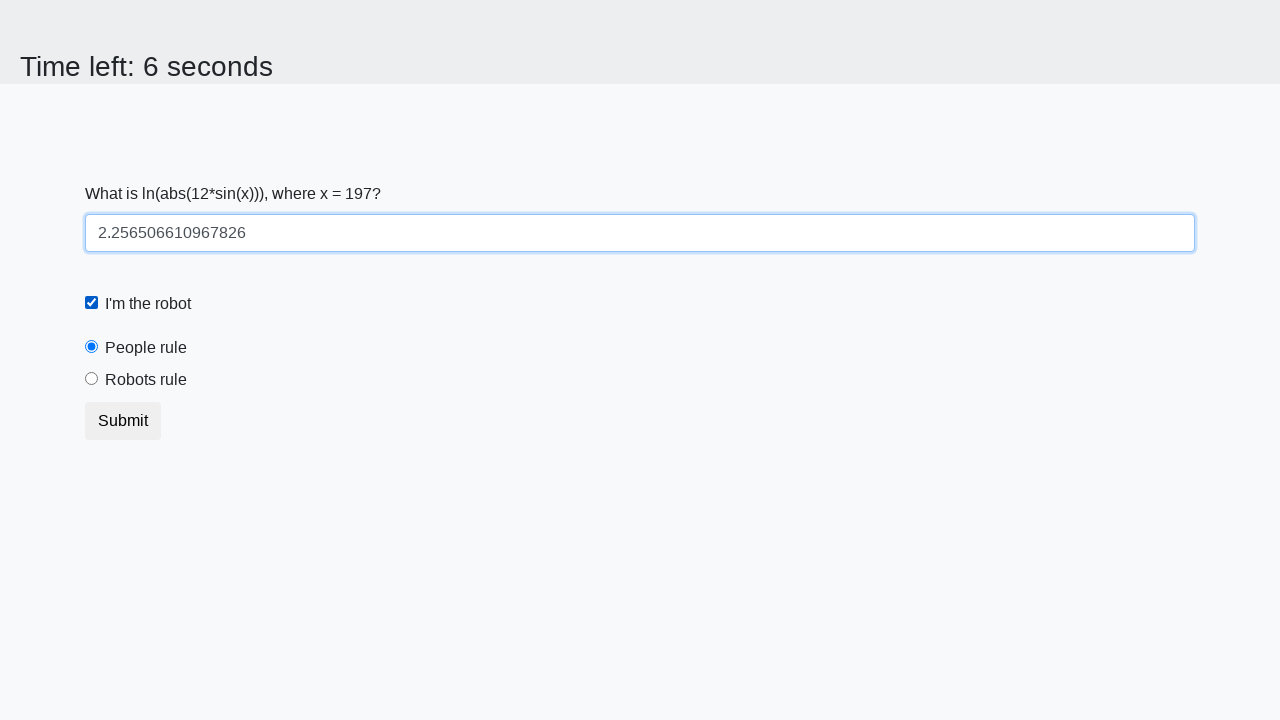

Clicked 'robots rule' radio button at (92, 379) on #robotsRule
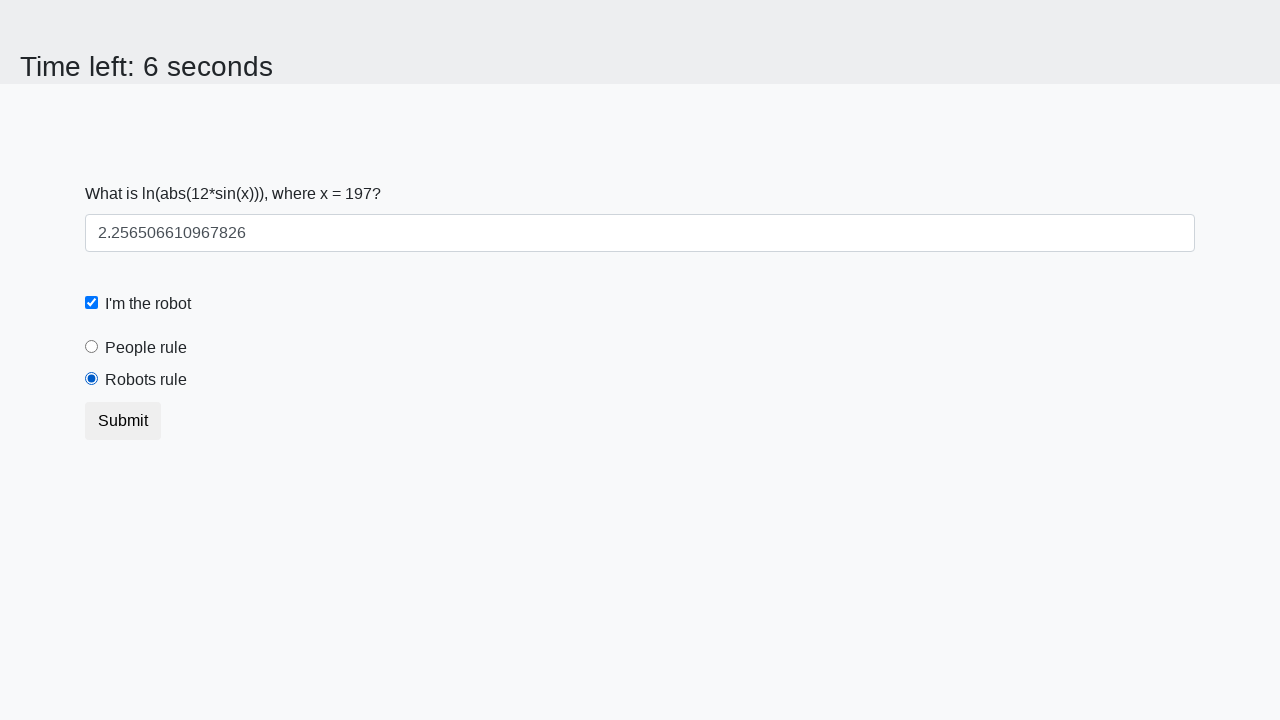

Clicked first submit button at (123, 421) on button.btn
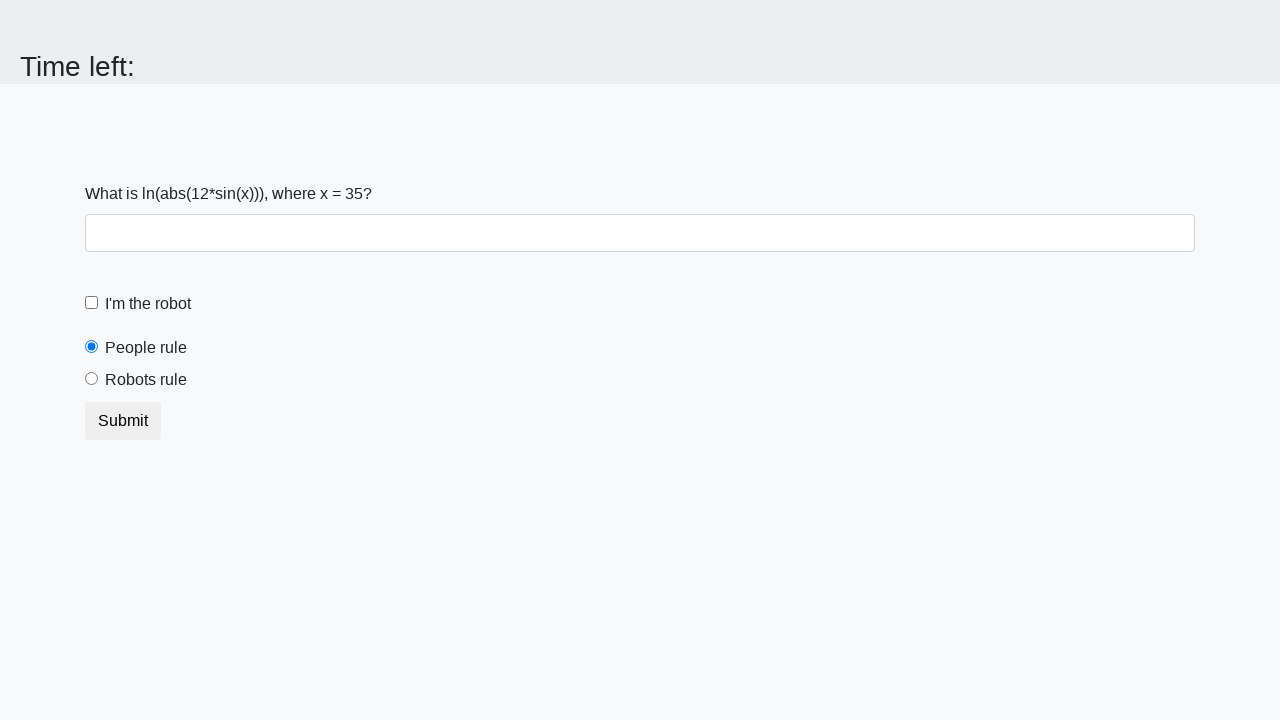

Second submit button loaded and ready
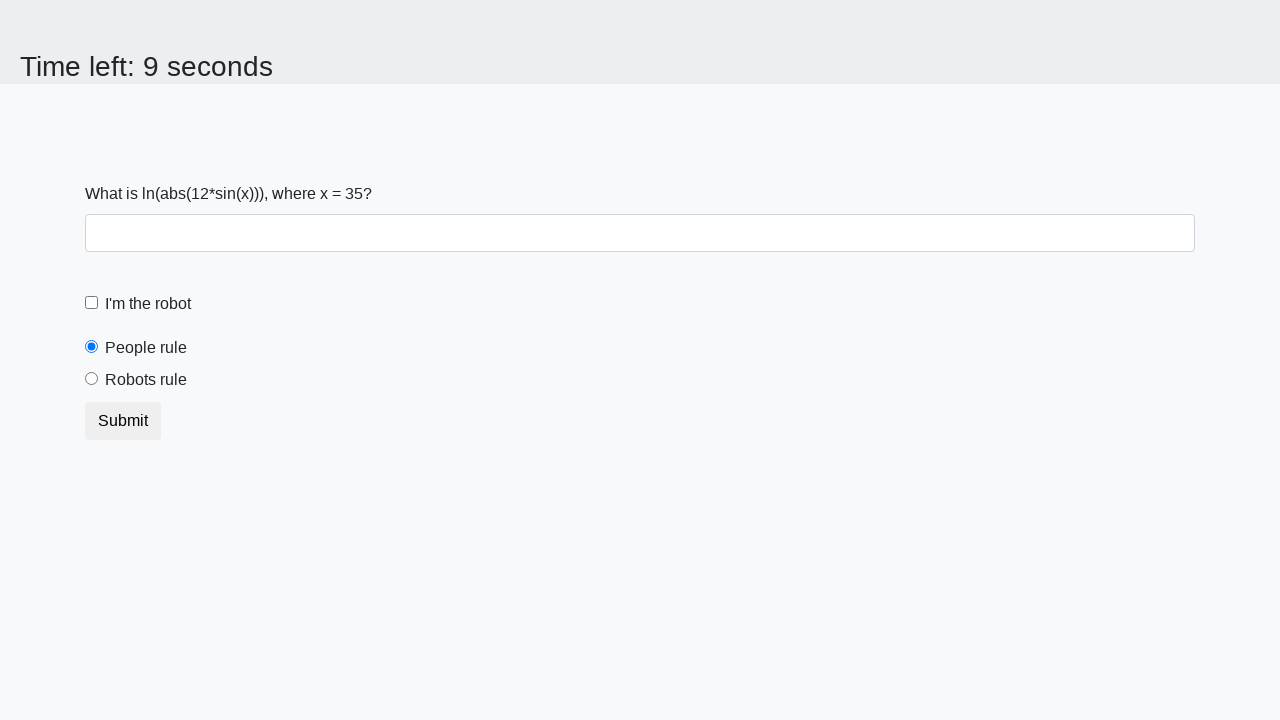

Clicked second submit button at (123, 421) on .btn.btn-default
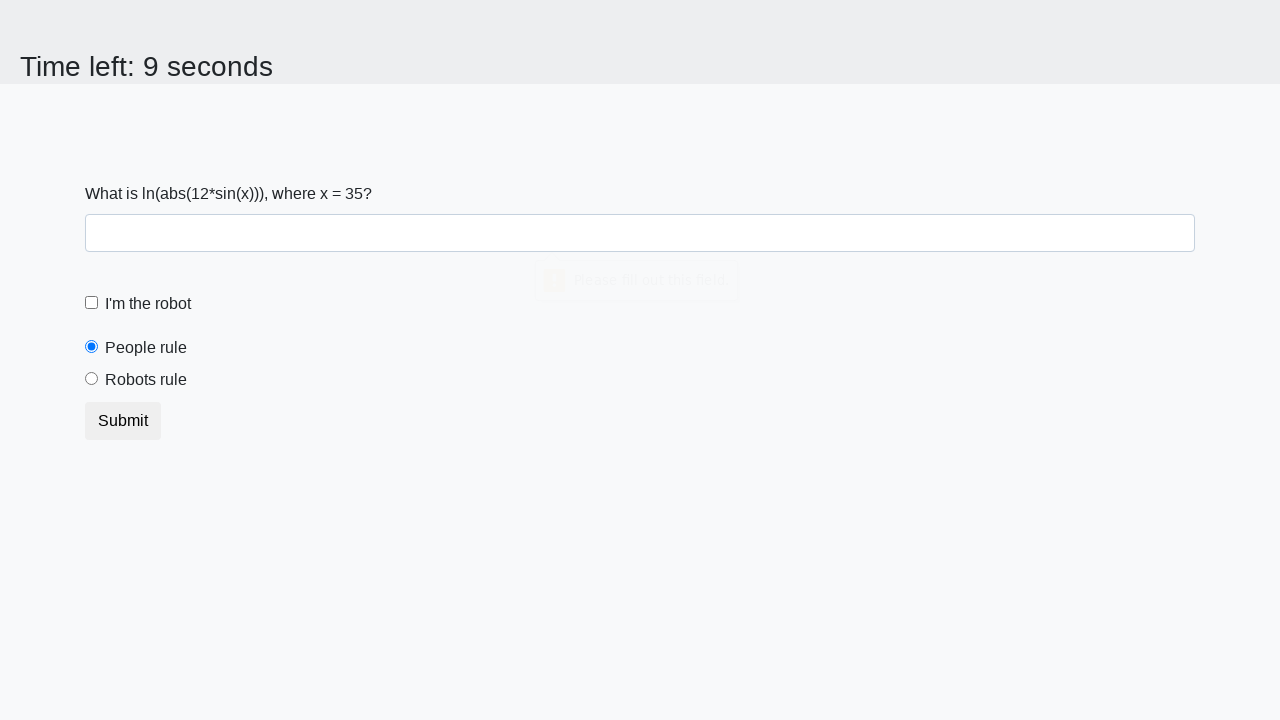

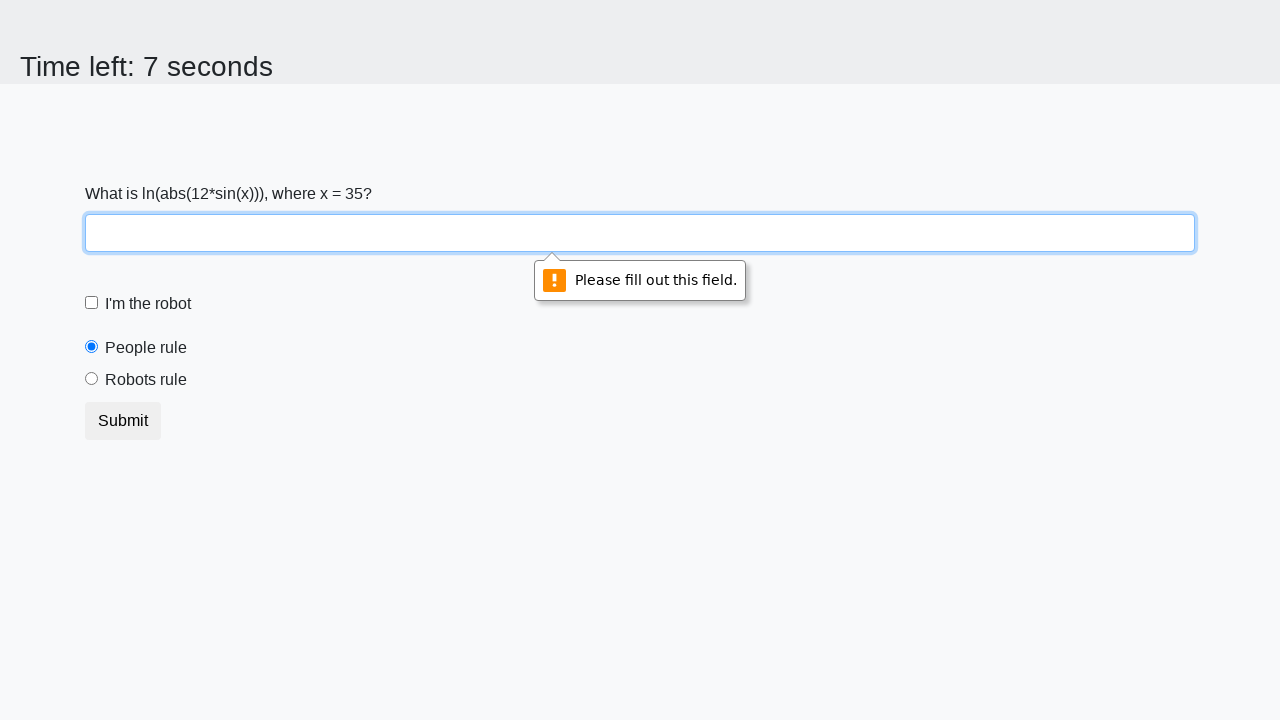